Tests waiting for images to load on a page by verifying that at least 3 images are present and have valid src attributes

Starting URL: https://bonigarcia.dev/selenium-webdriver-java/loading-images.html

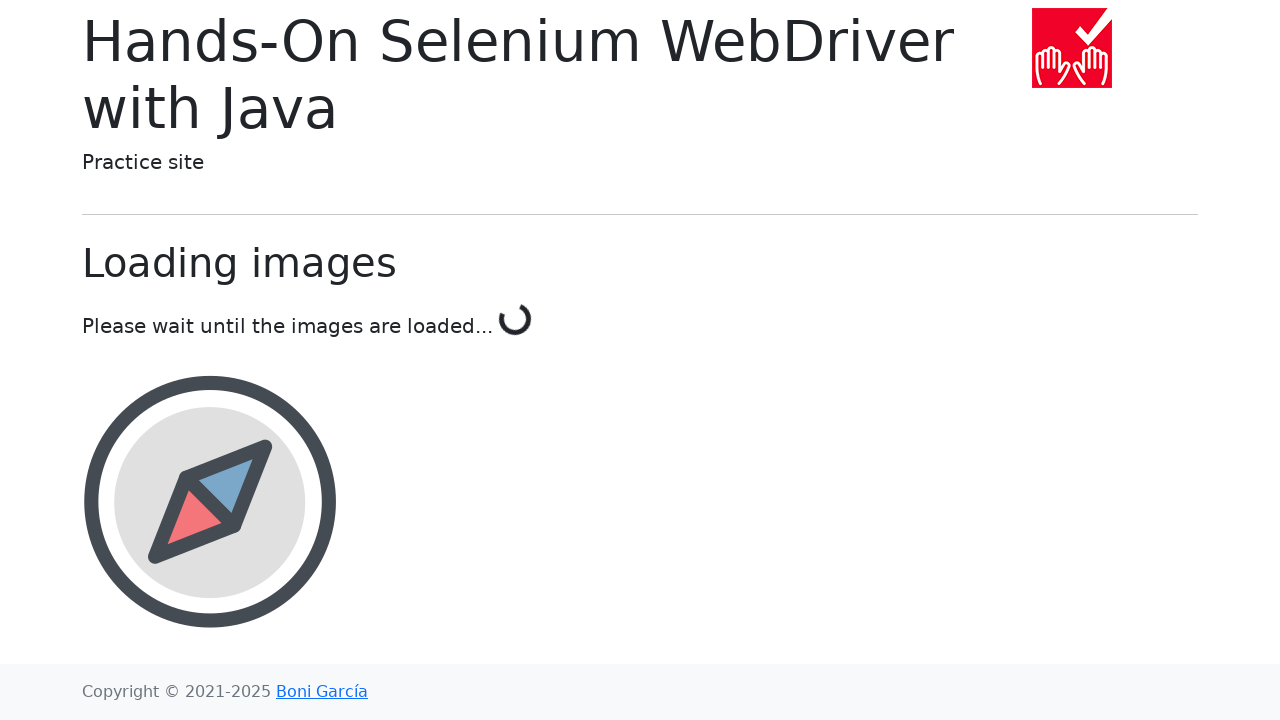

Waited for at least 3 images to be present on the page
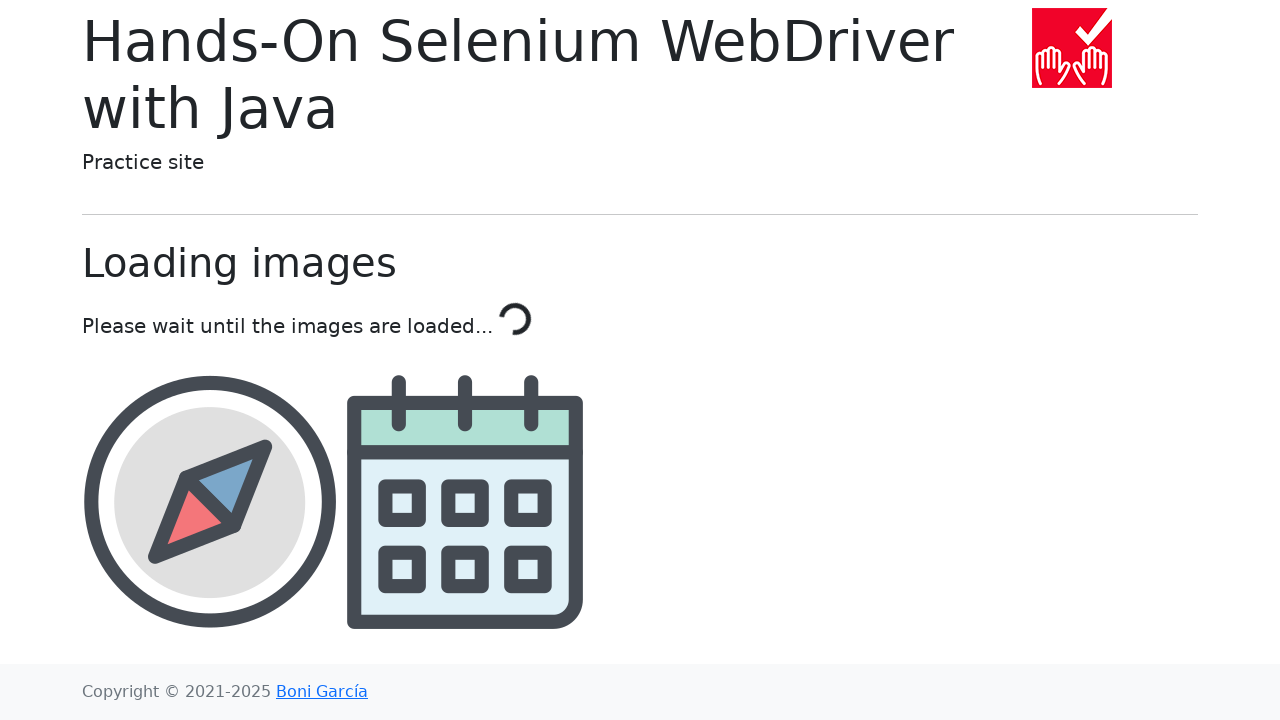

Waited for first 3 images to have valid src attributes
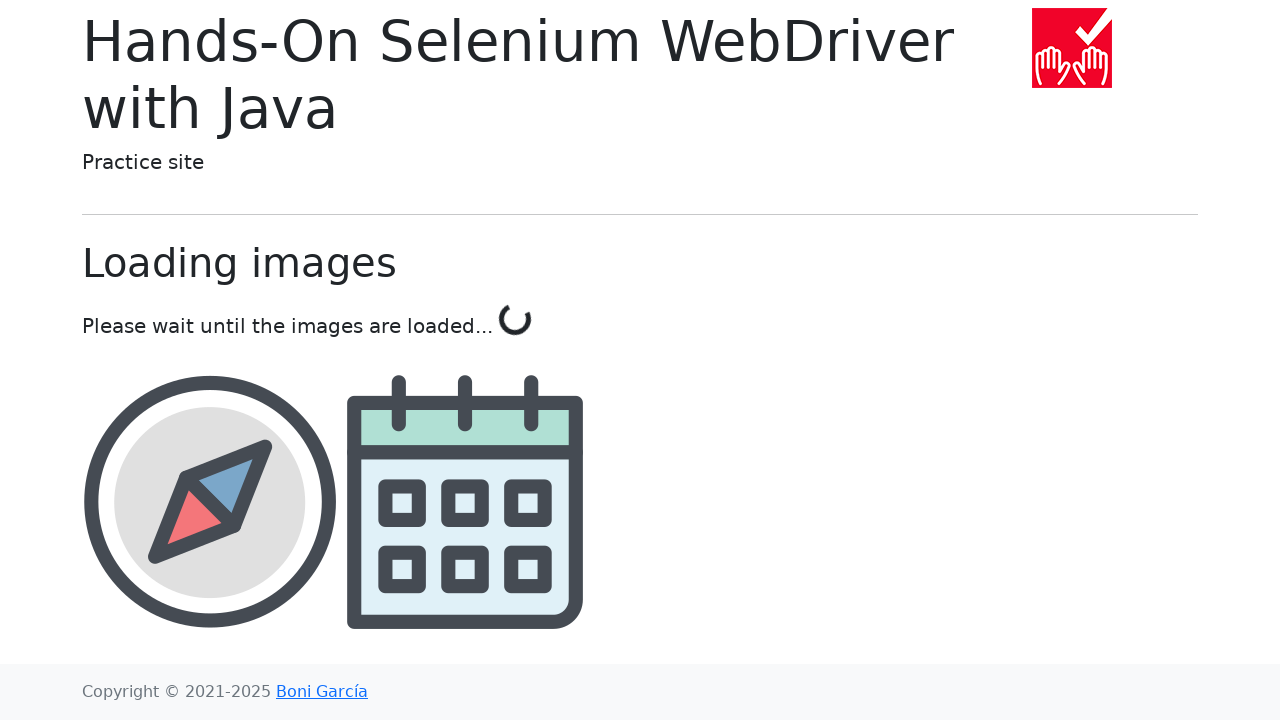

Retrieved all image elements from the page
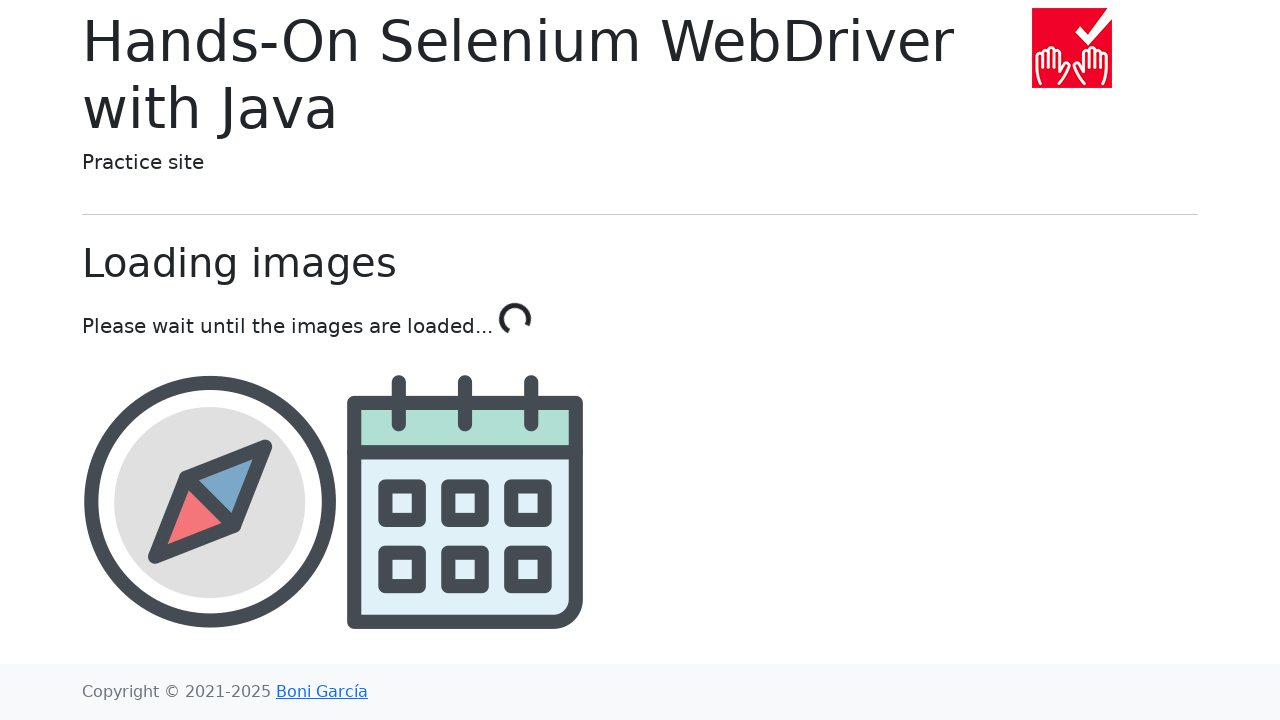

Retrieved third image src attribute: img/calendar.png
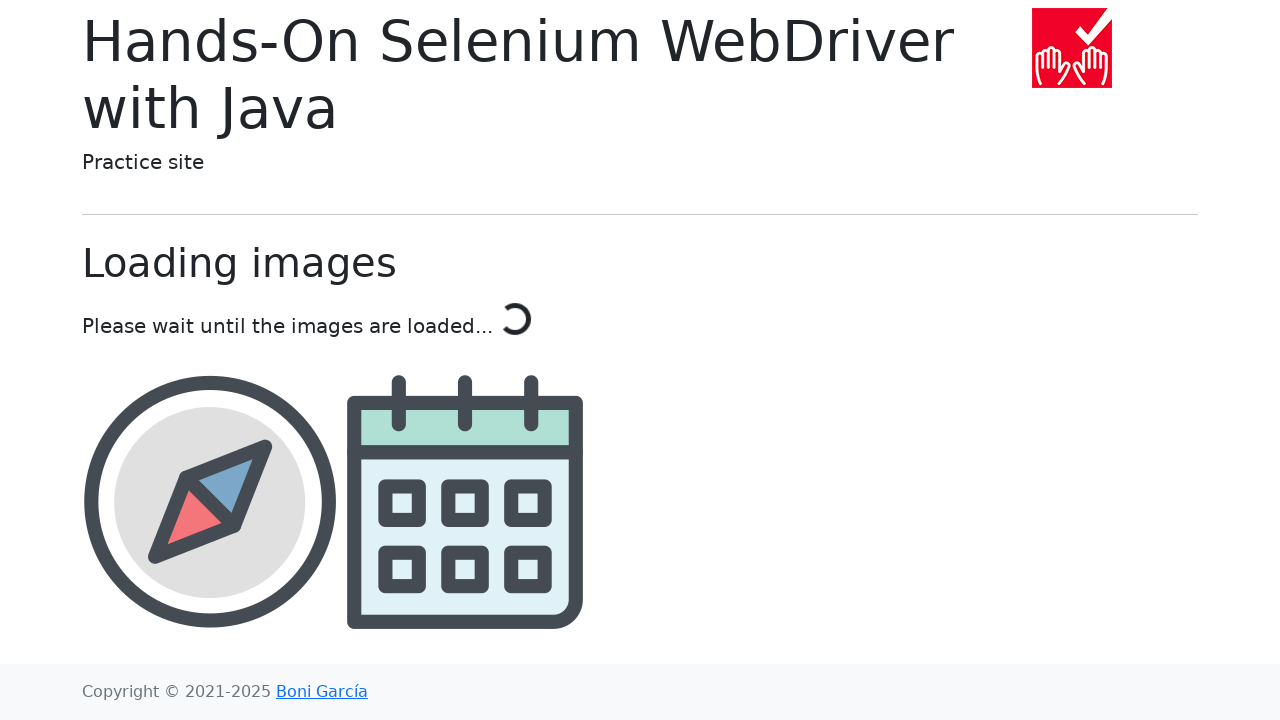

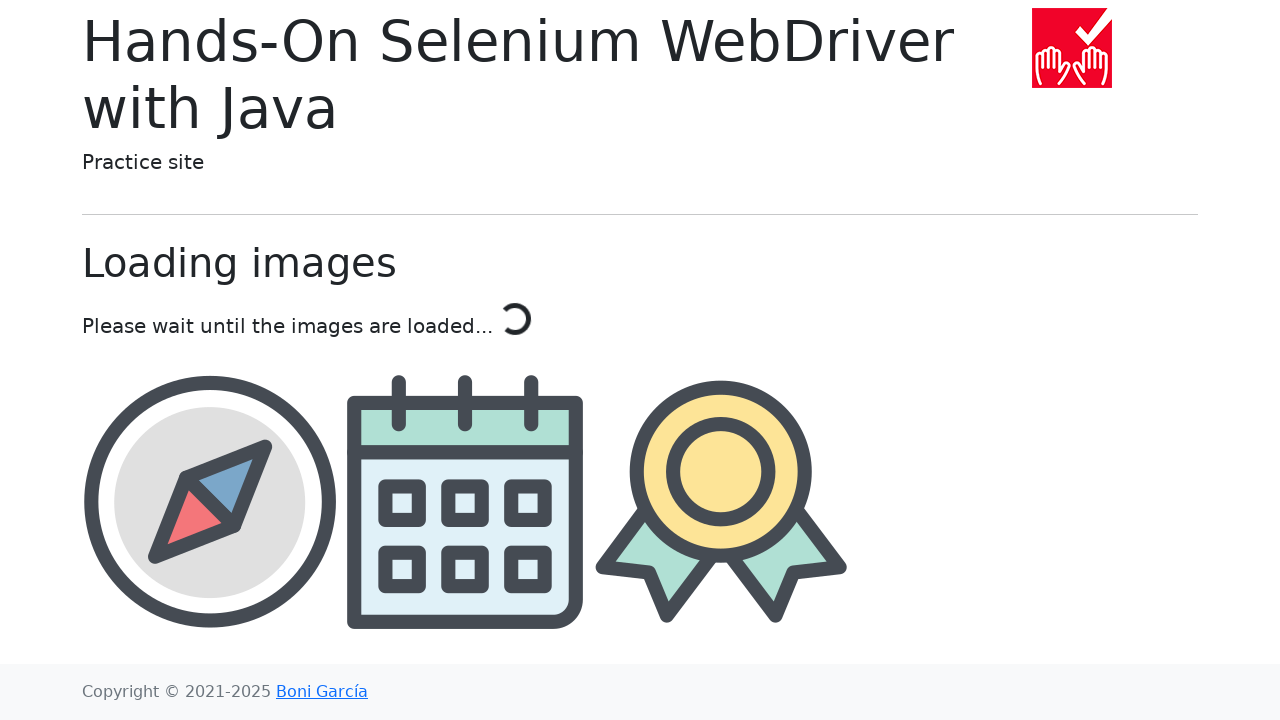